Tests iframe handling by switching between single and nested frames, entering text in input fields within different frames

Starting URL: https://demo.automationtesting.in/Frames.html

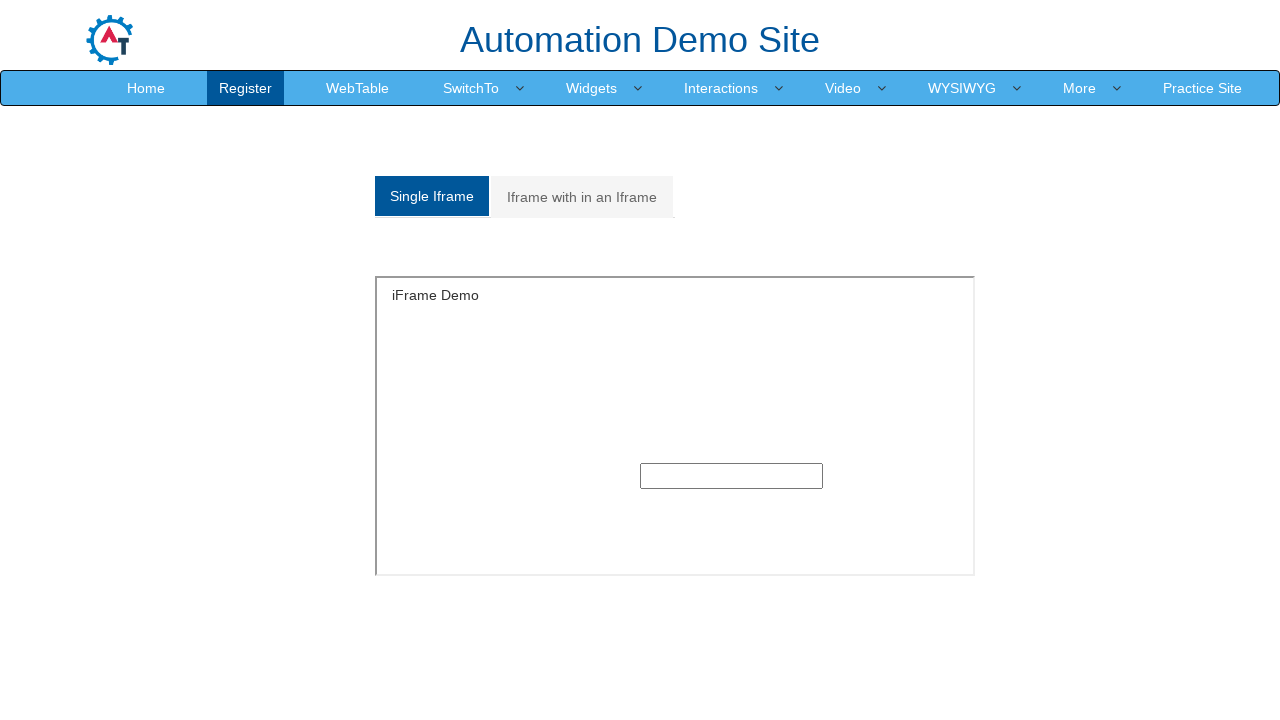

Located single iframe with id 'singleframe'
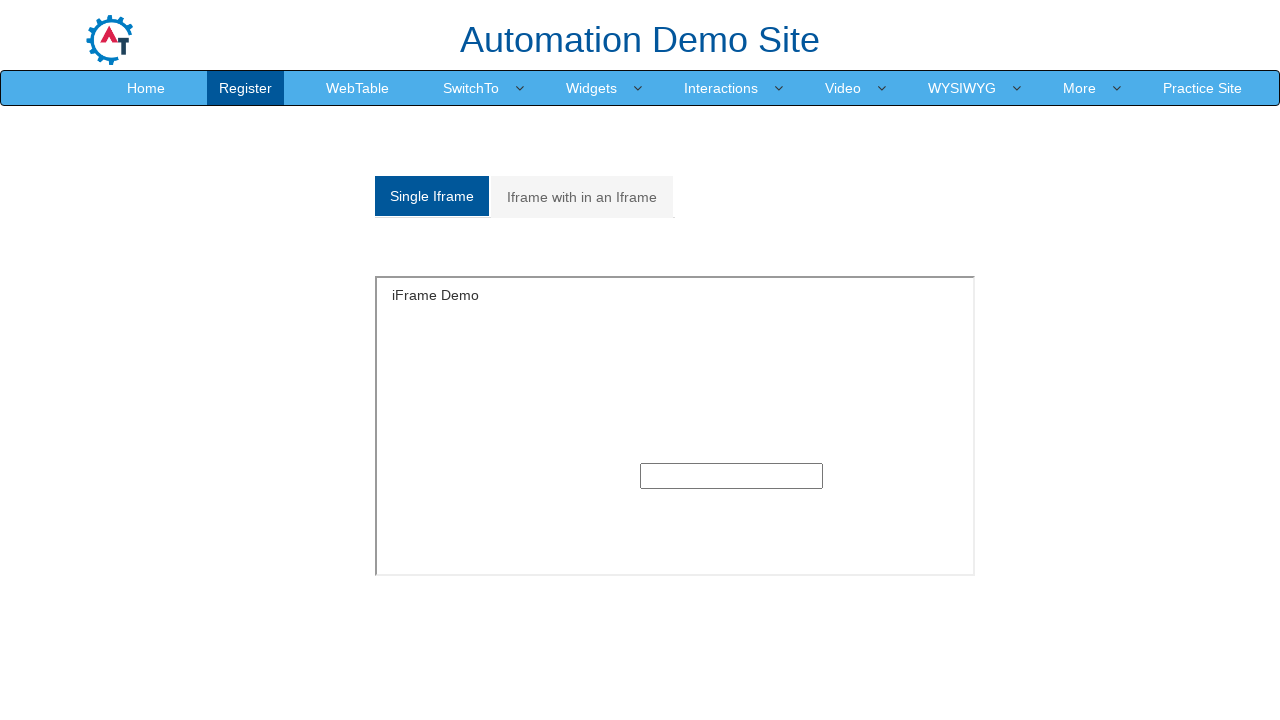

Filled text input in single frame with 'dog' on #singleframe >> internal:control=enter-frame >> input[type='text']
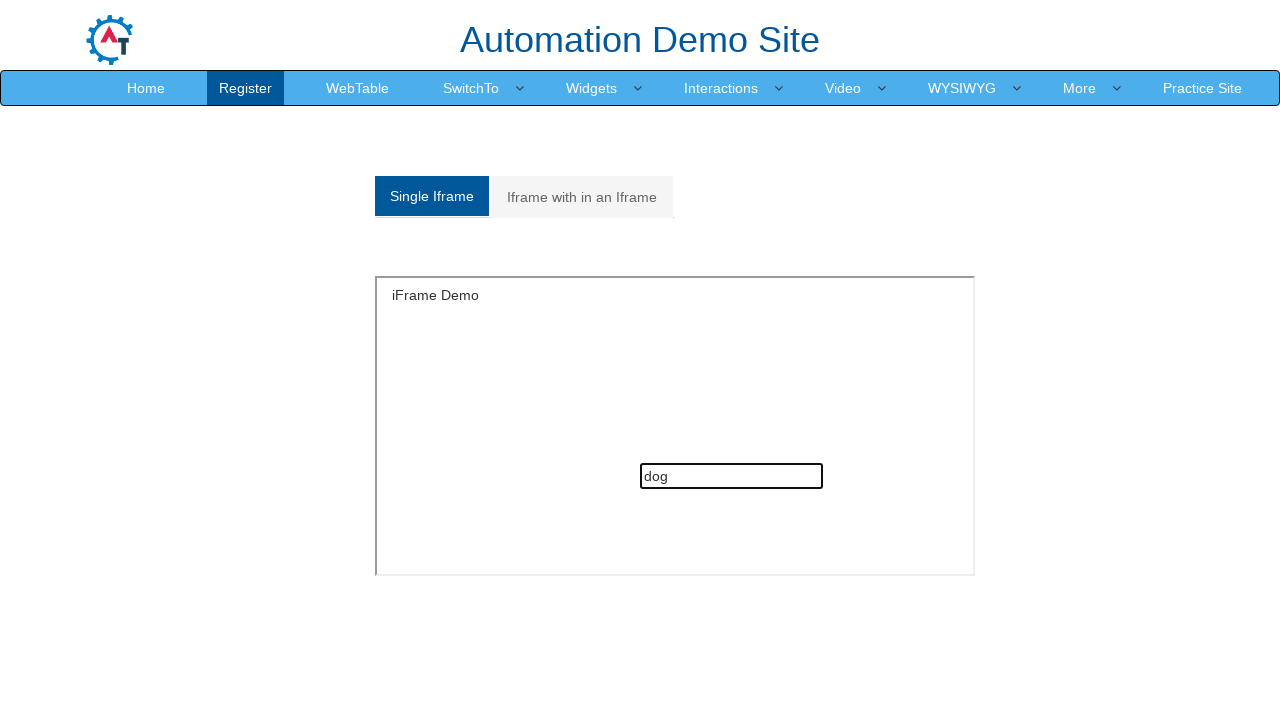

Clicked on 'Iframe with in an Iframe' tab at (582, 197) on text=Iframe with in an Iframe
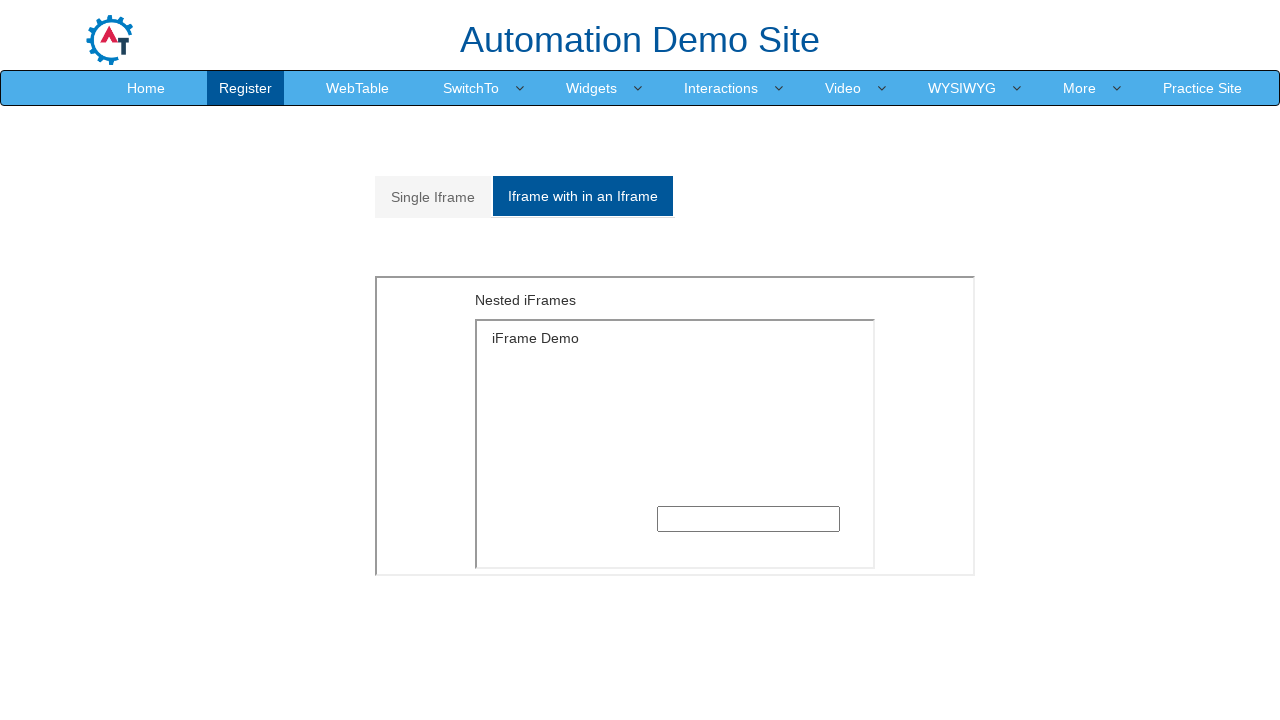

Located outer iframe with src 'MultipleFrames.html'
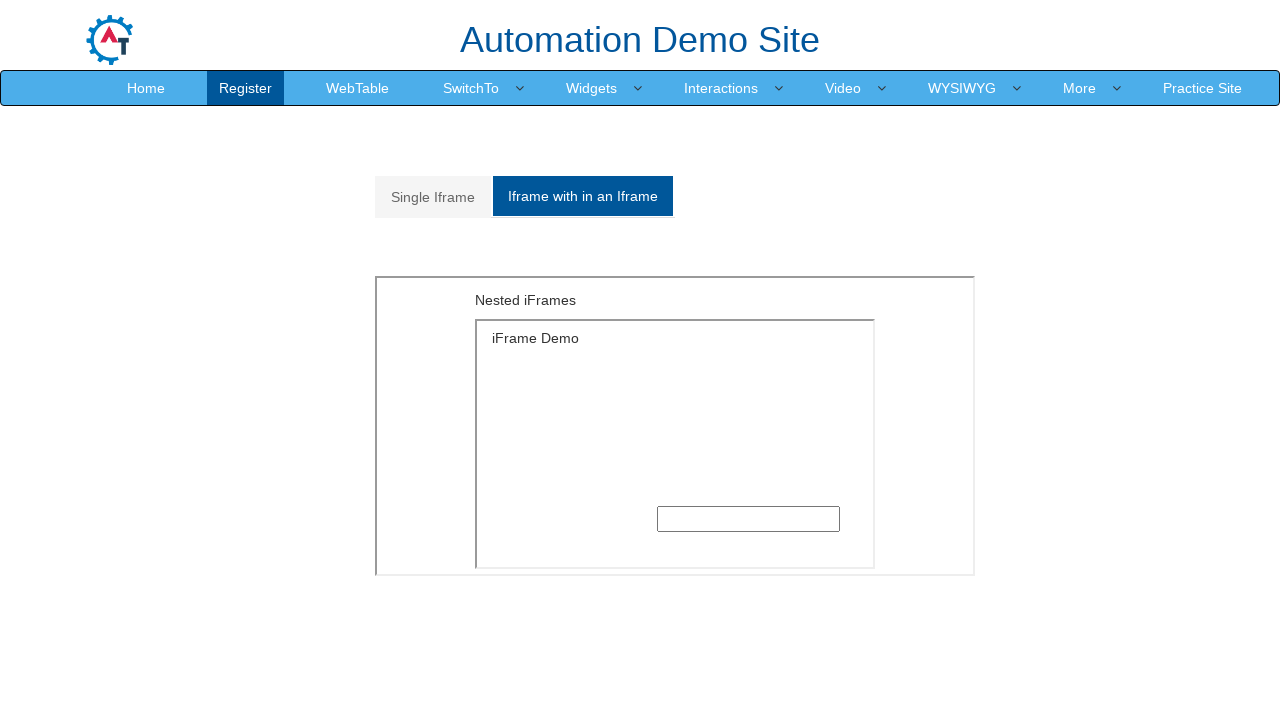

Located inner iframe with src 'SingleFrame.html' within outer frame
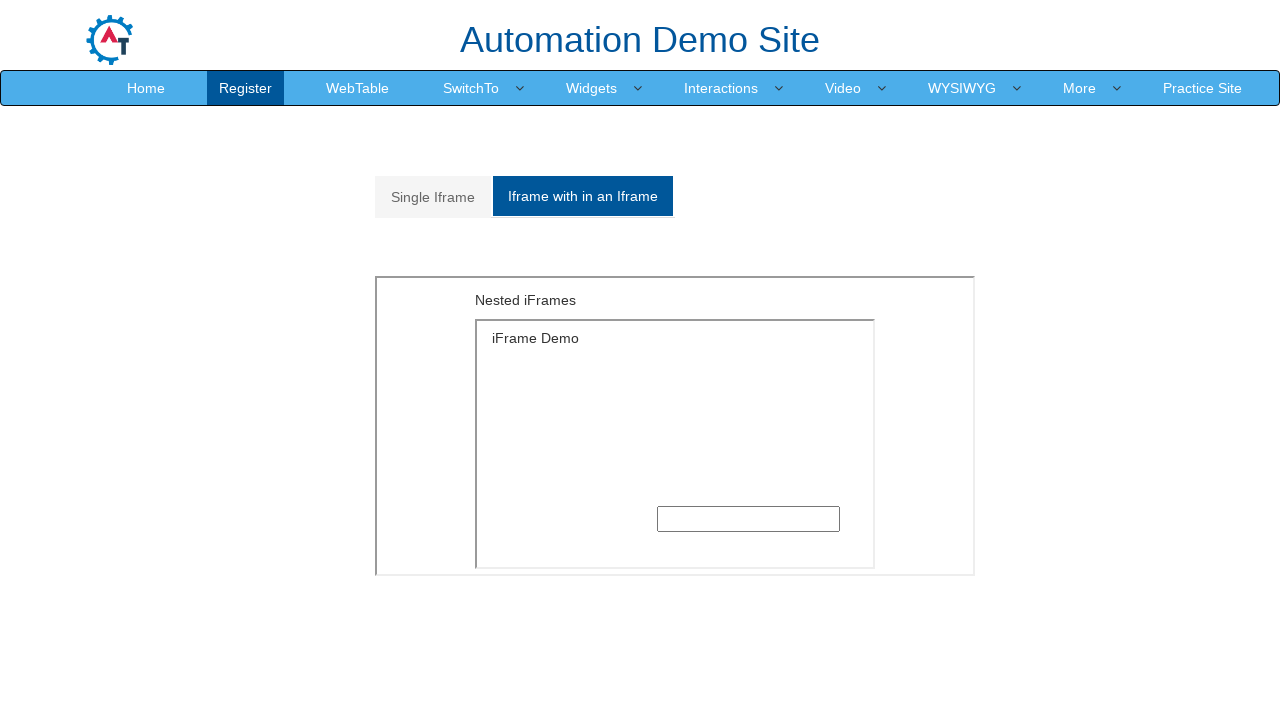

Filled text input in nested frame with 'cat' on iframe[src='MultipleFrames.html'] >> internal:control=enter-frame >> iframe[src=
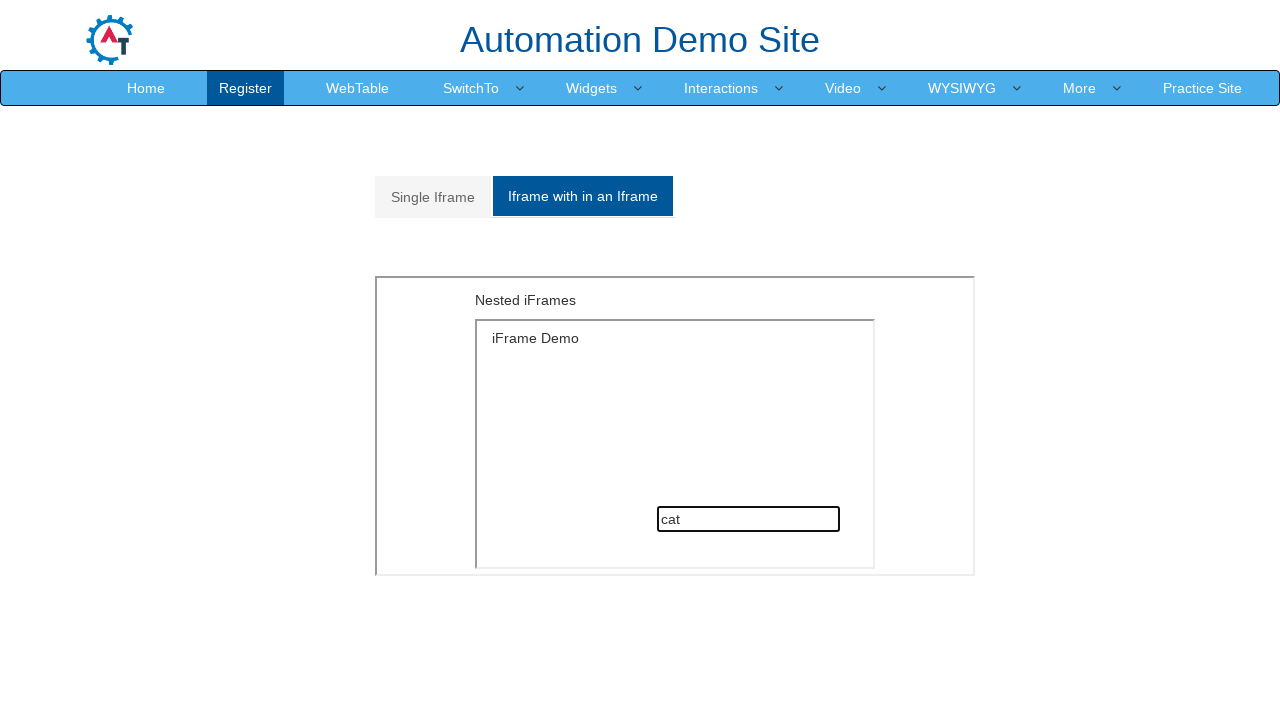

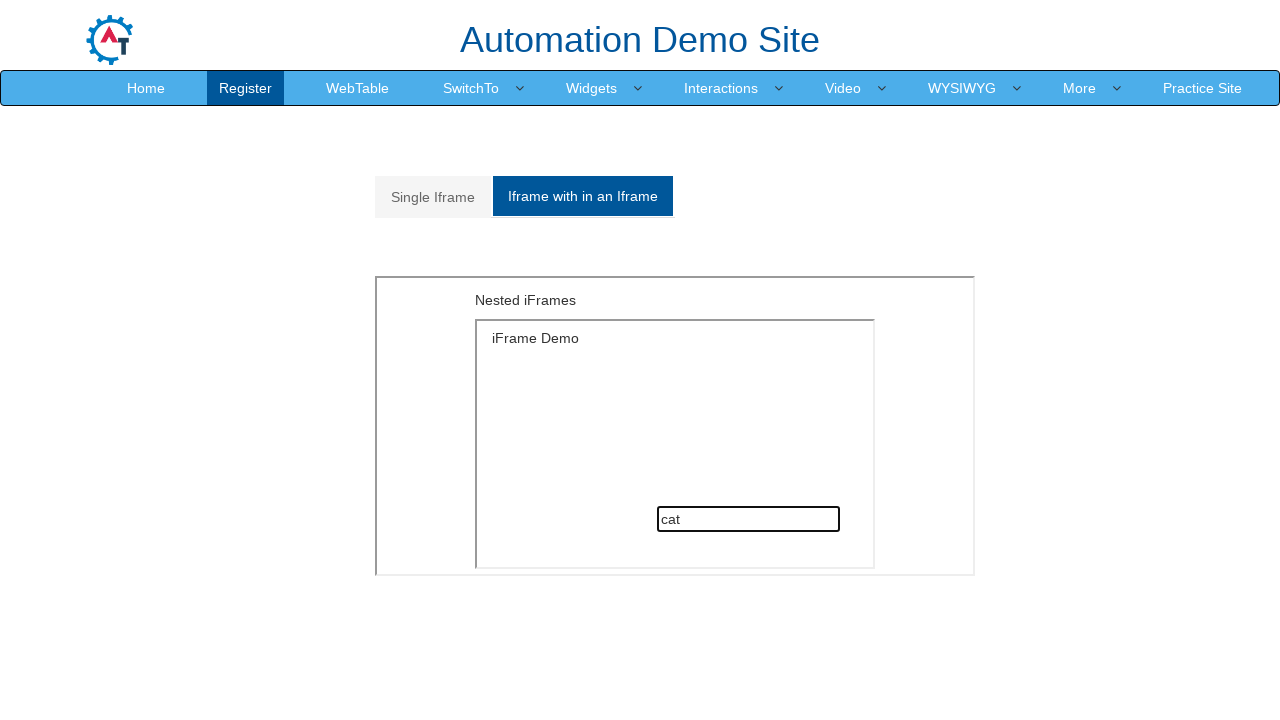